Tests searching for a menu item by typing "Mojito" in the menu search field

Starting URL: https://mahamfathy.github.io/Restaurant-Menu/

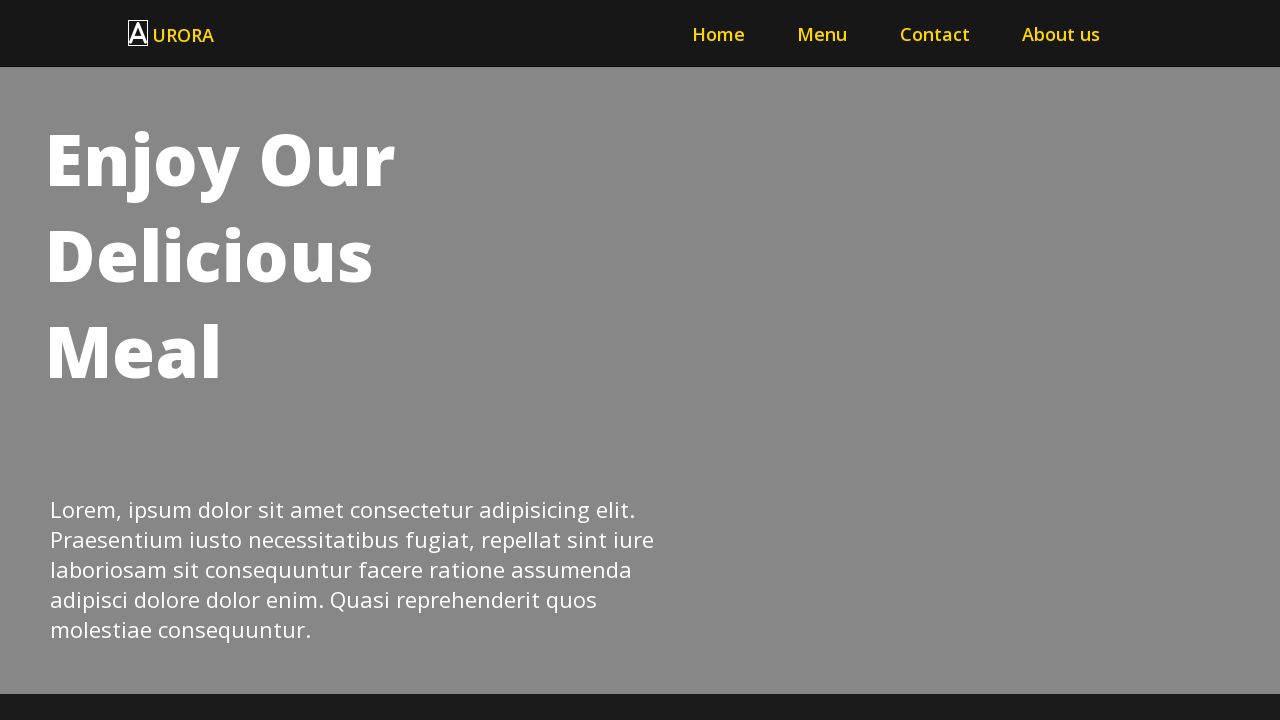

Typed 'Mojito' in the menu search field on #menuSearch
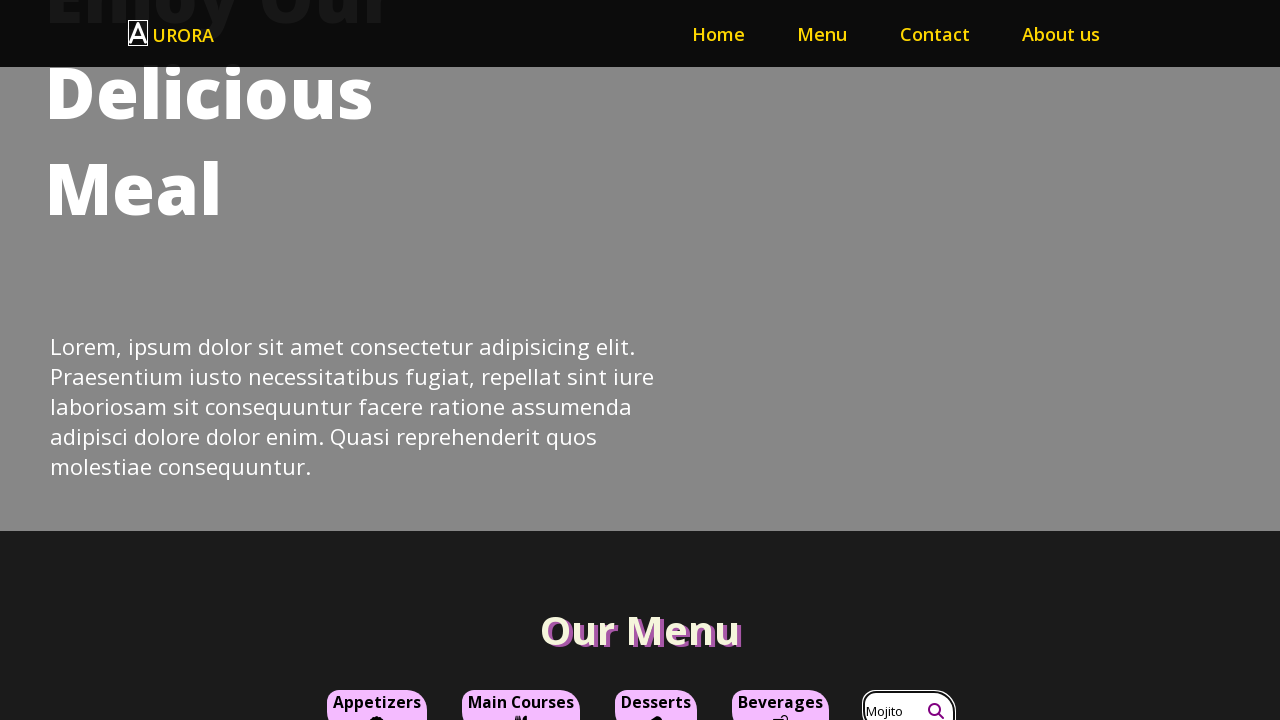

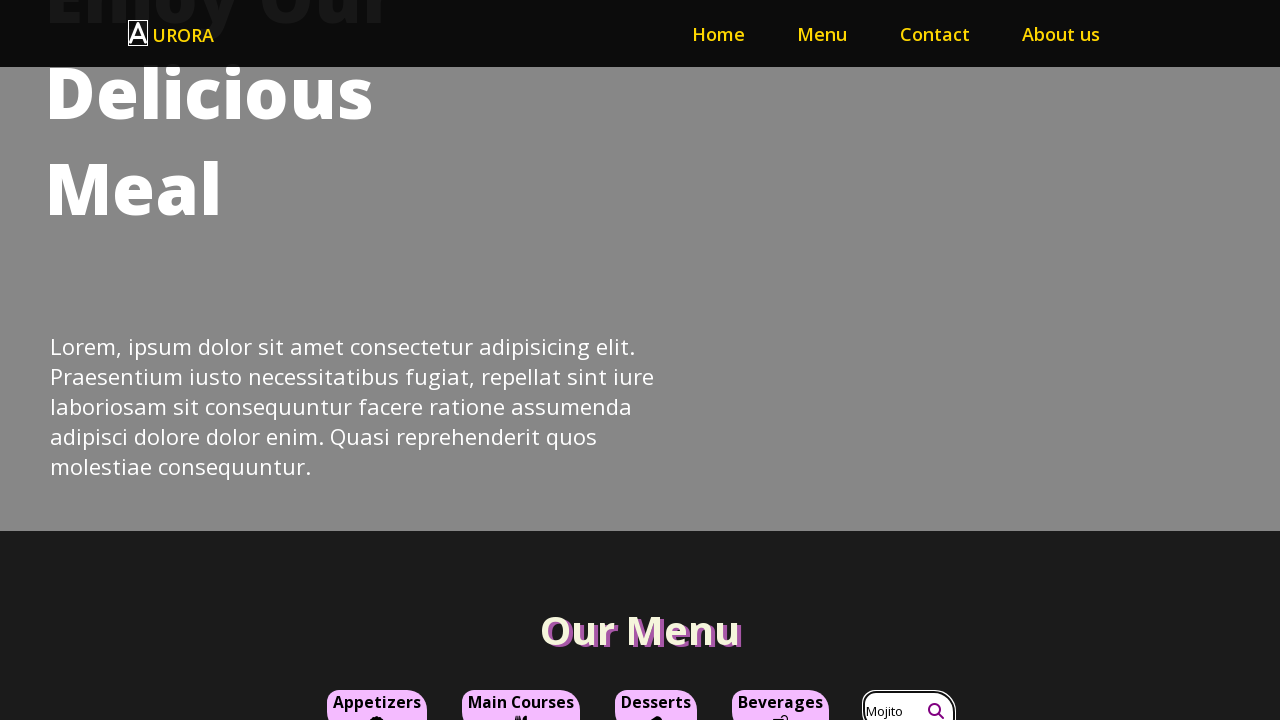